Tests pressing the SPACE key by finding an input element and sending the space key to it, then verifying the result text displays "You entered: SPACE"

Starting URL: http://the-internet.herokuapp.com/key_presses

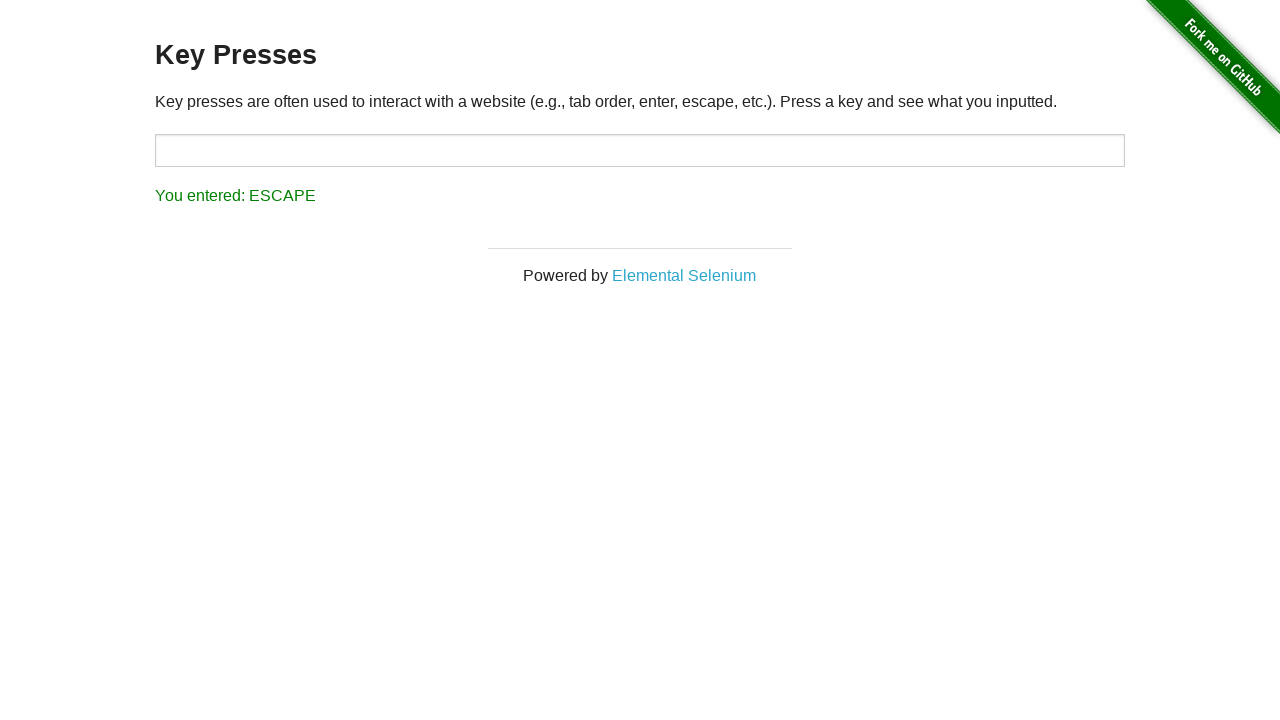

Pressed SPACE key on target input element on #target
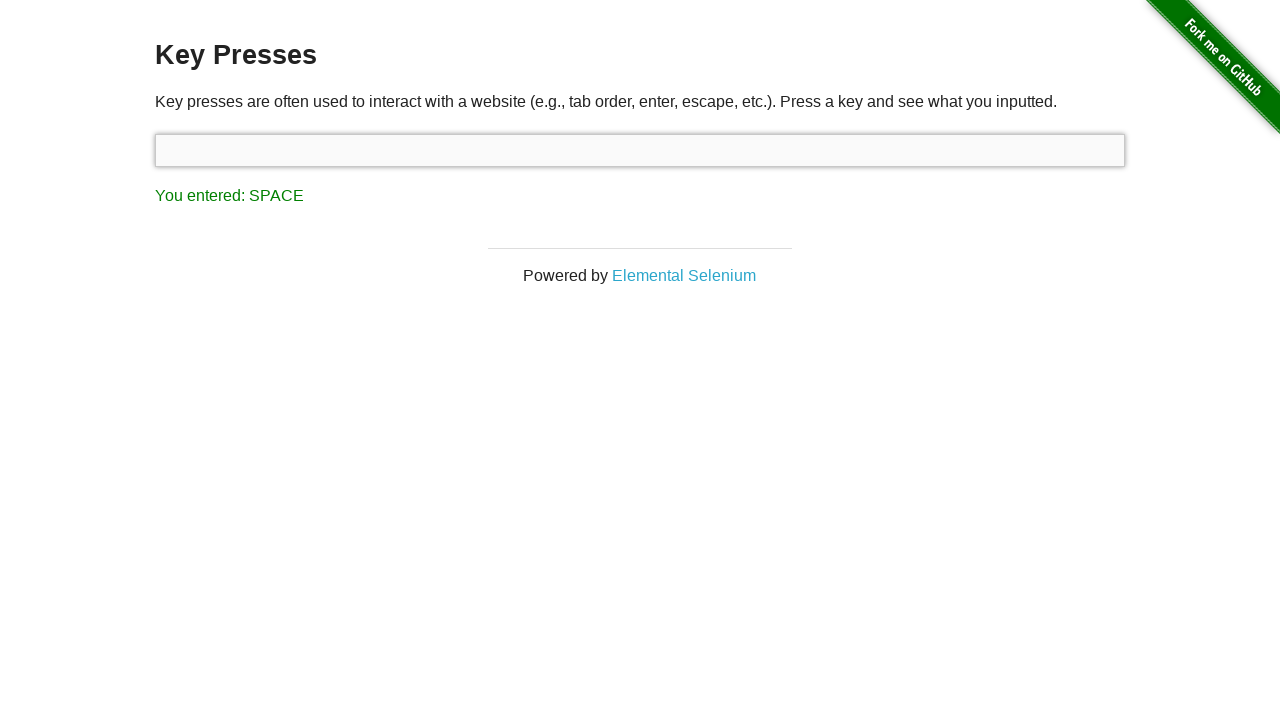

Result text element loaded
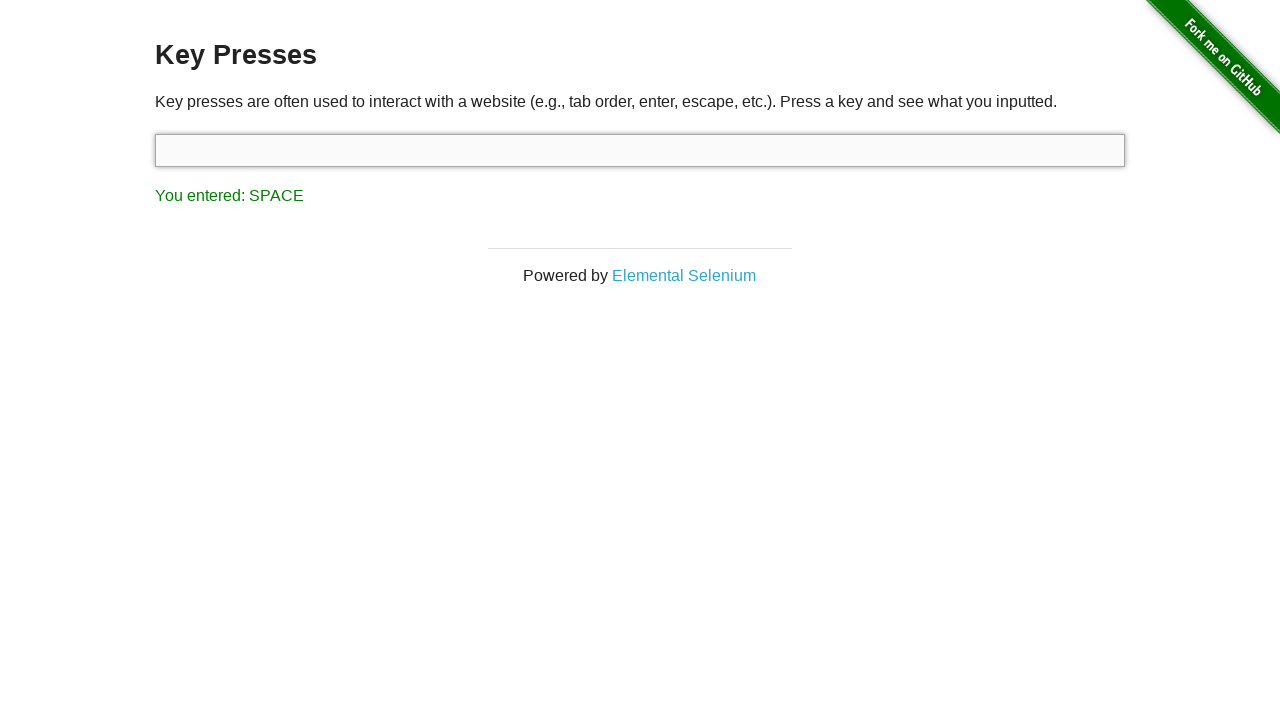

Retrieved result text: 'You entered: SPACE'
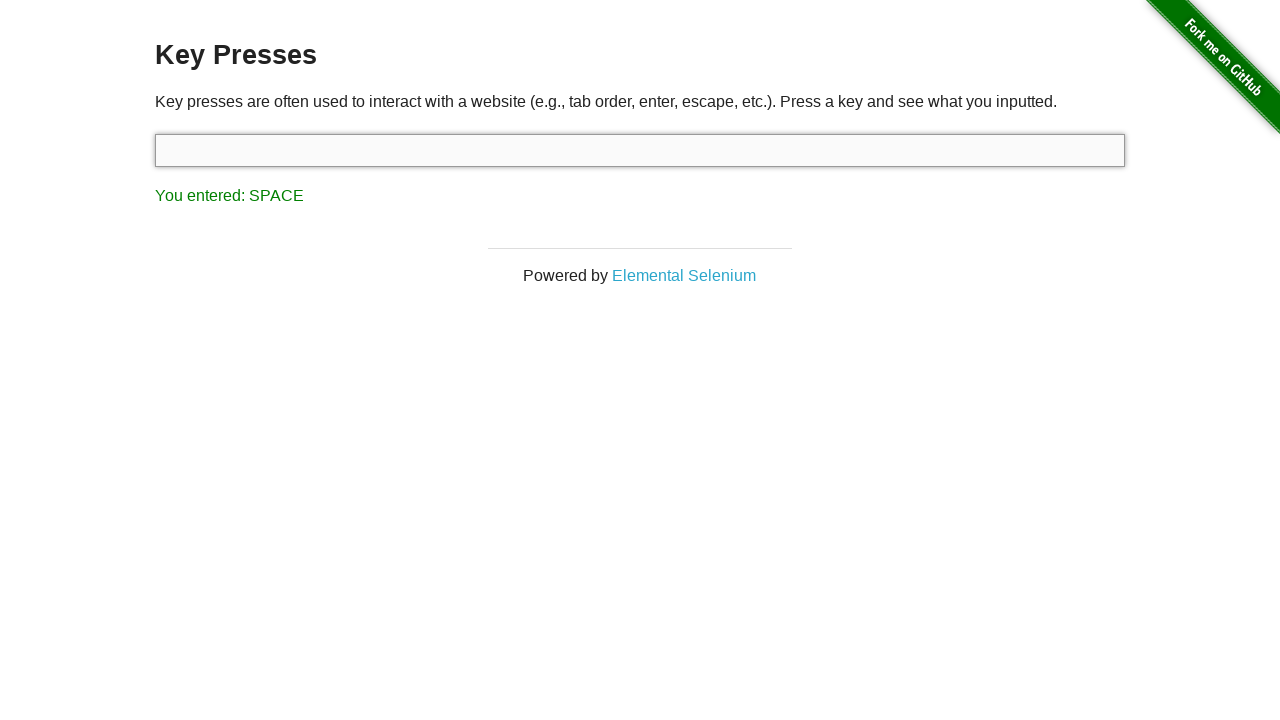

Verified result text displays 'You entered: SPACE'
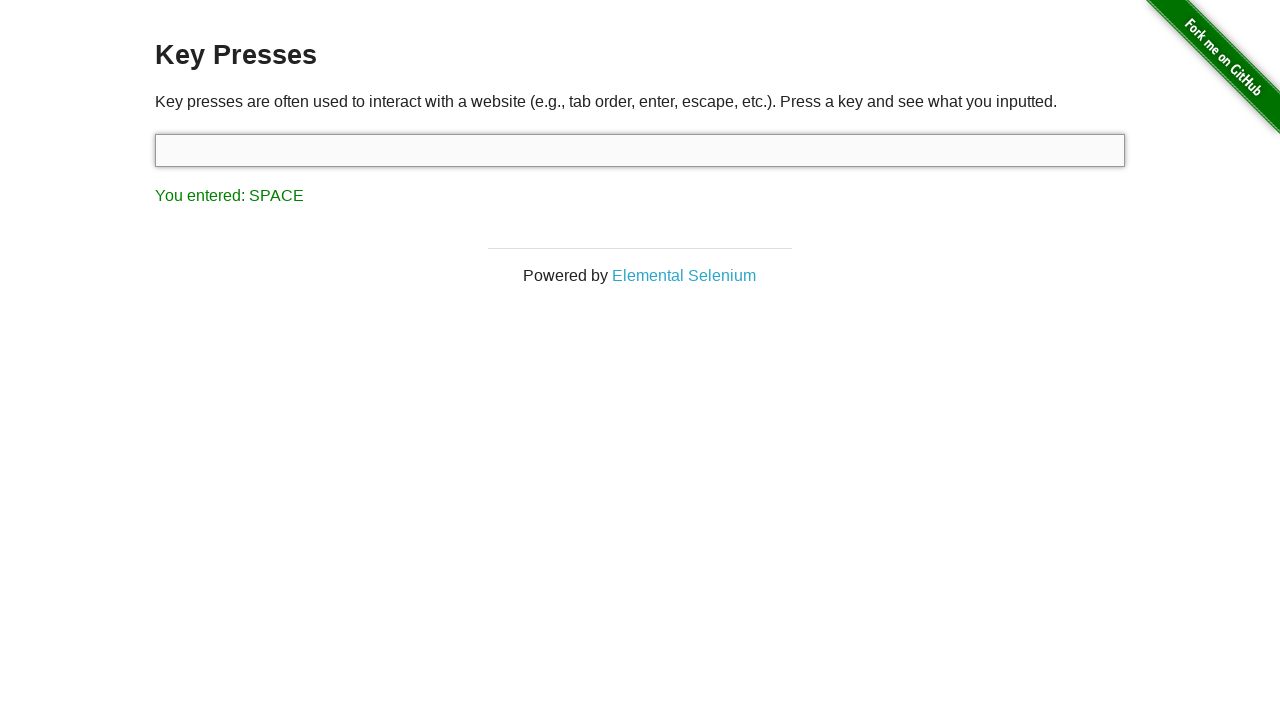

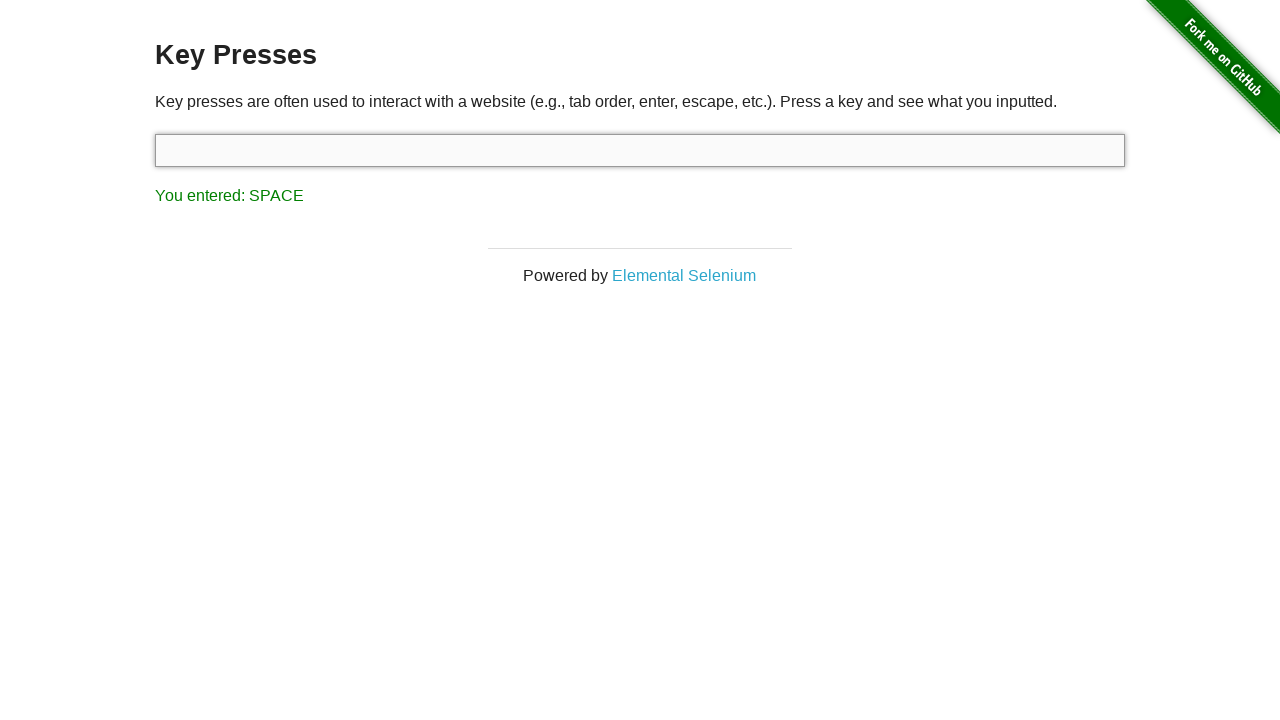